Tests a button that becomes clickable after a delay, waits for it to be clickable, clicks it, and verifies the success message

Starting URL: http://suninjuly.github.io/wait2.html

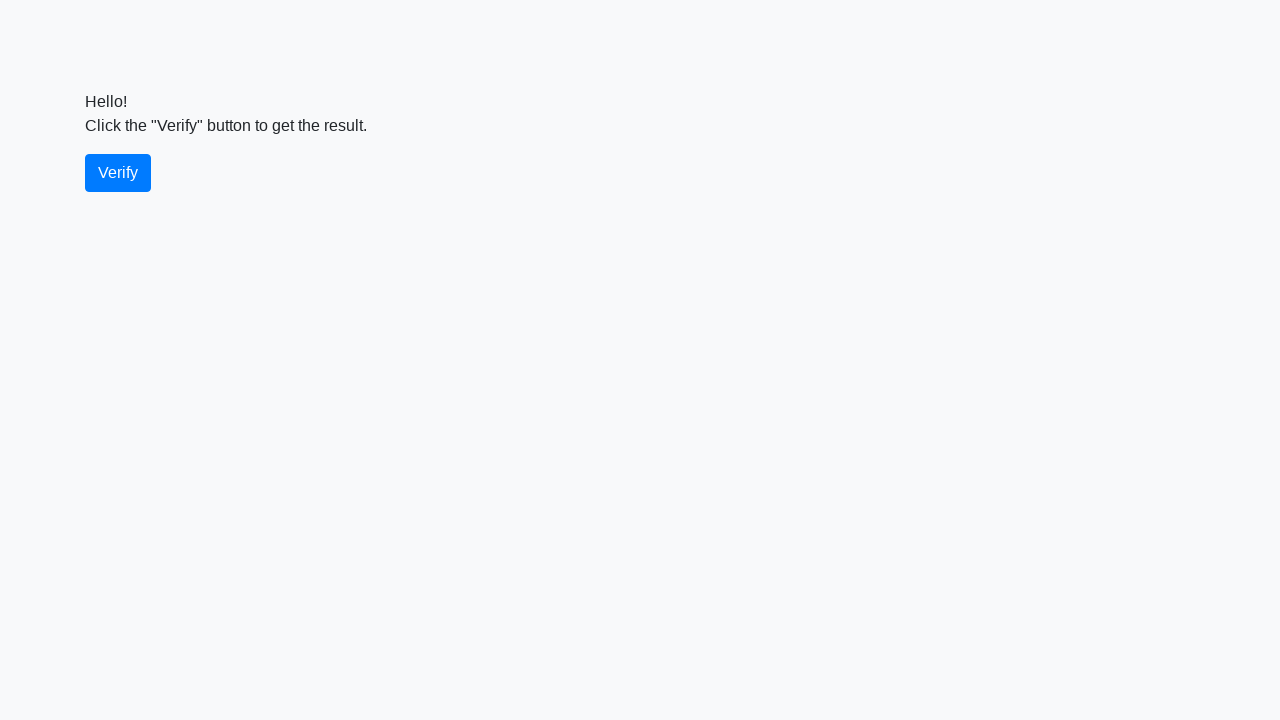

Waited for verify button to become visible
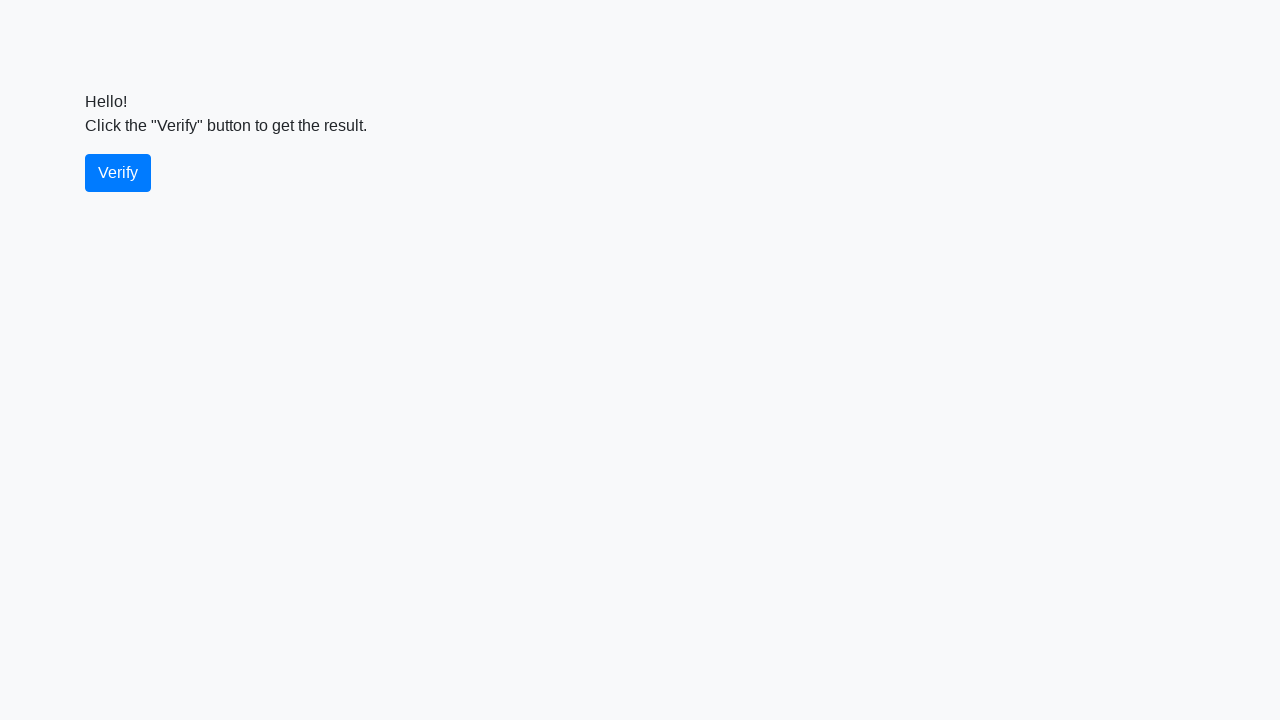

Clicked the verify button at (118, 173) on #verify
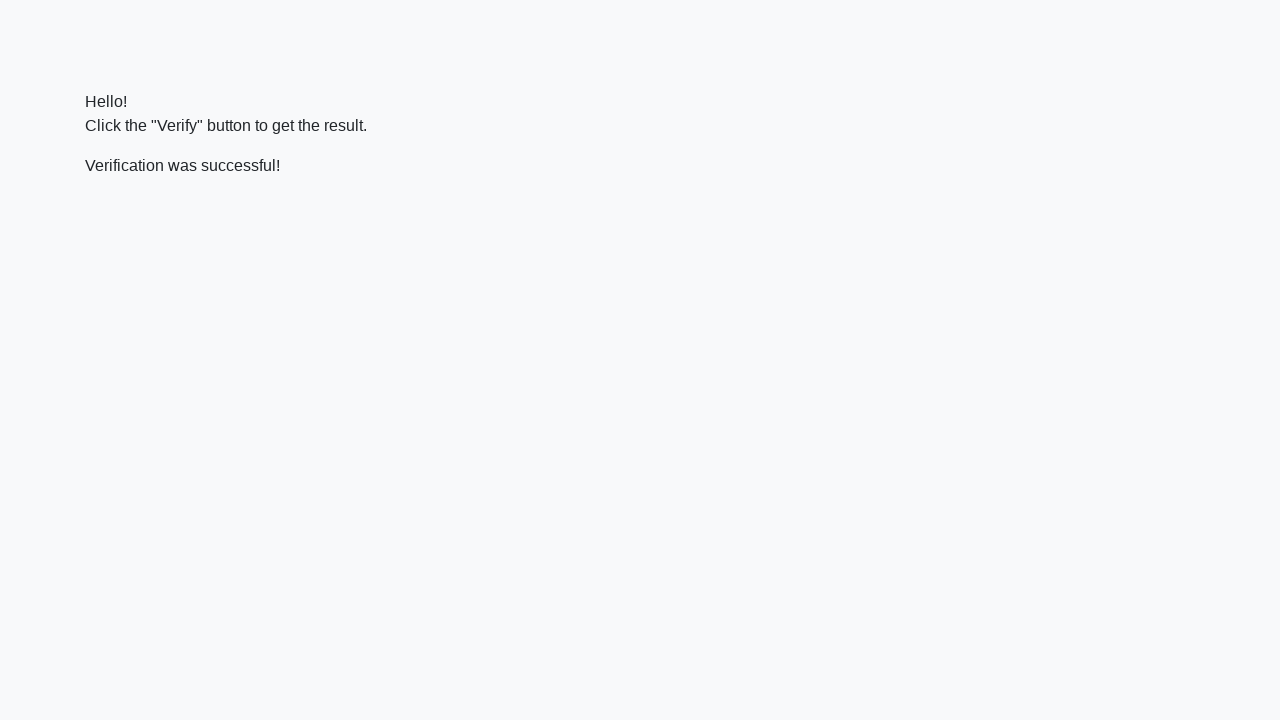

Located the verify message element
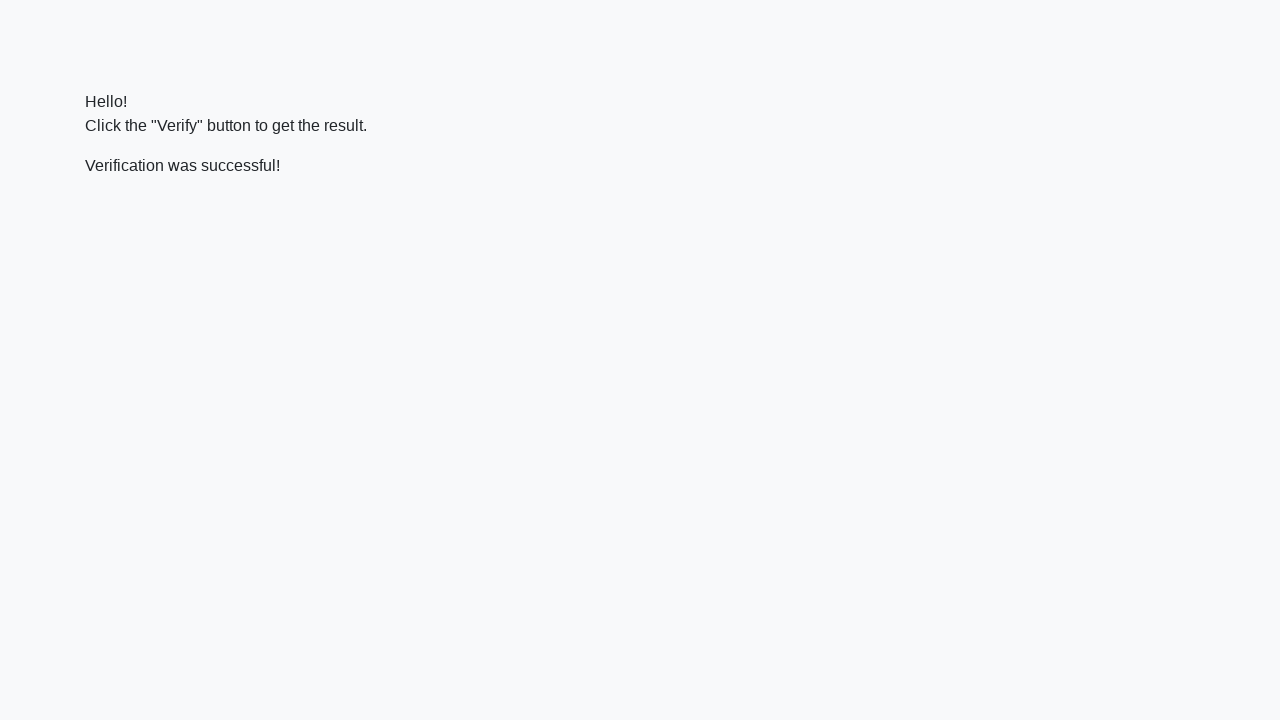

Waited for success message to become visible
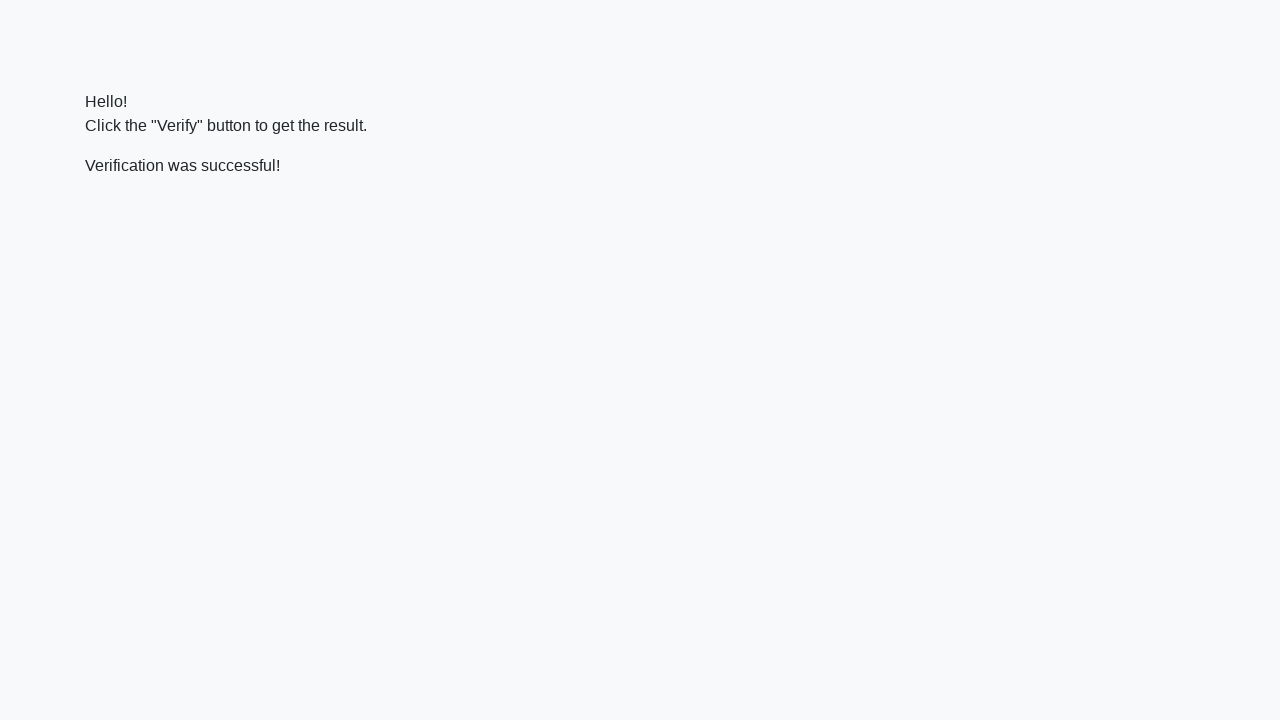

Verified that 'successful' text appears in the message
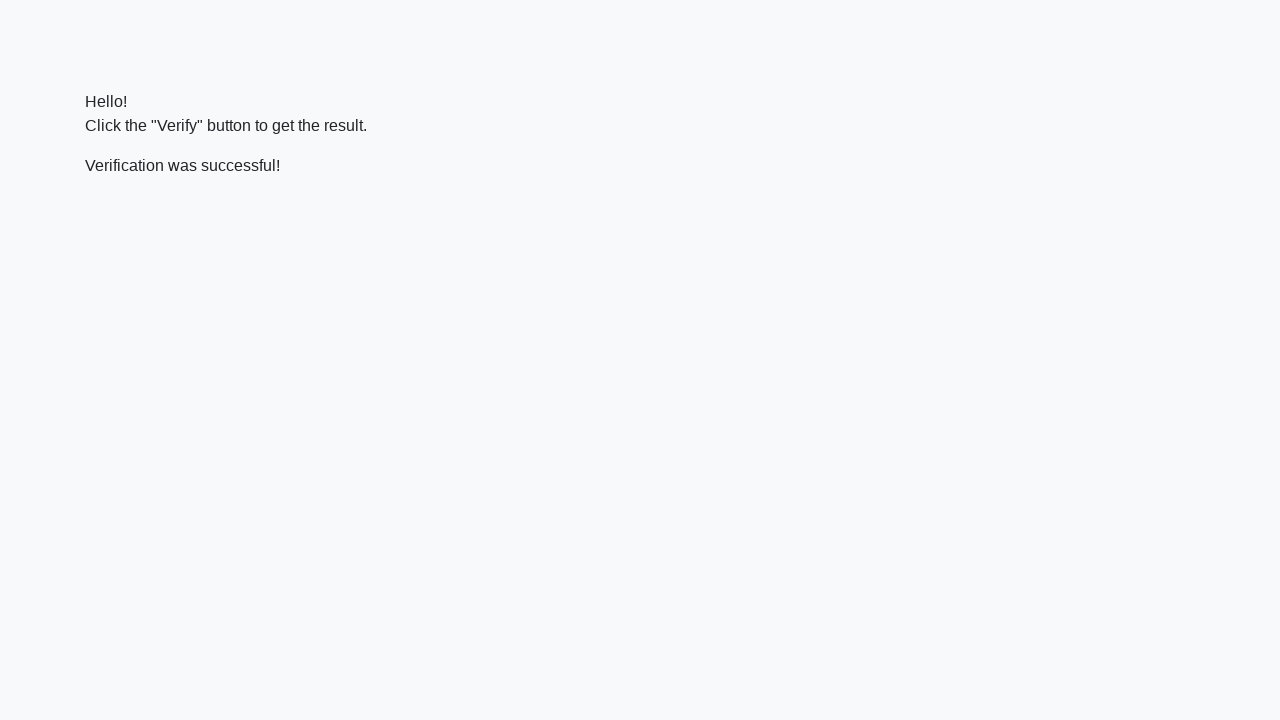

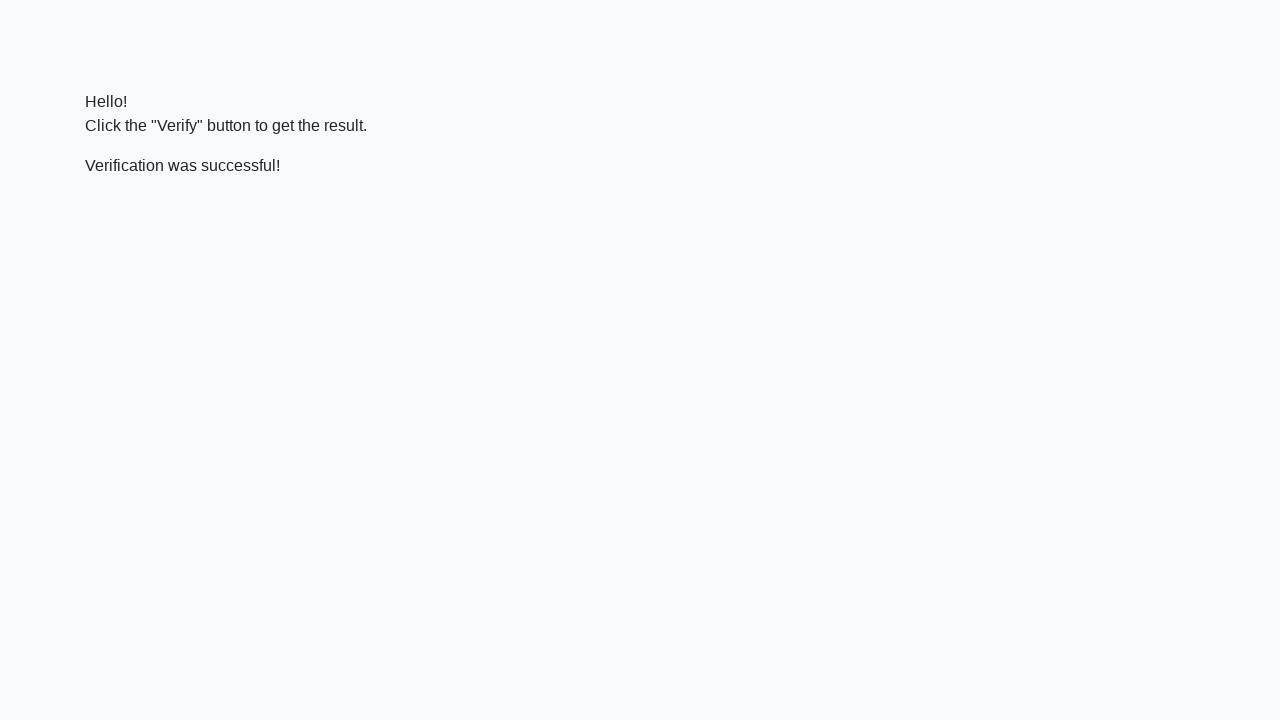